Tests drag and drop functionality on jQuery UI demo page by dragging an element from source to destination within an iframe

Starting URL: https://jqueryui.com/droppable

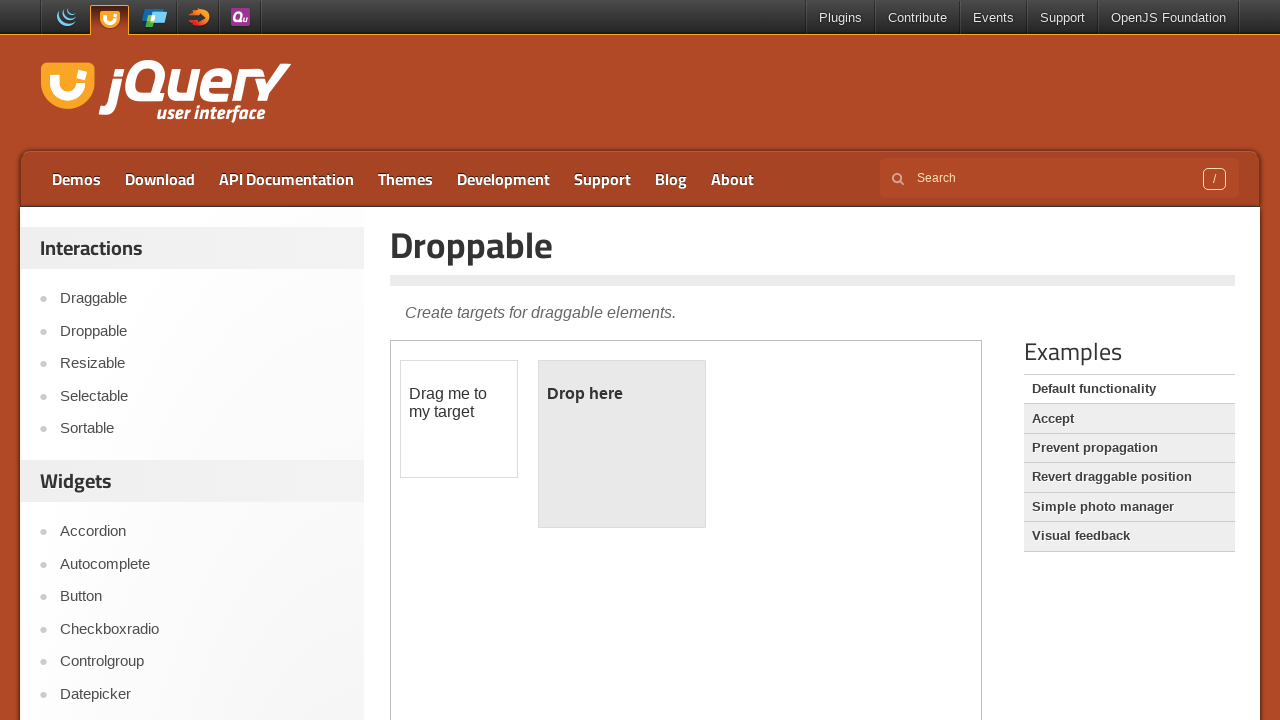

Waited for iframe to load and located first iframe
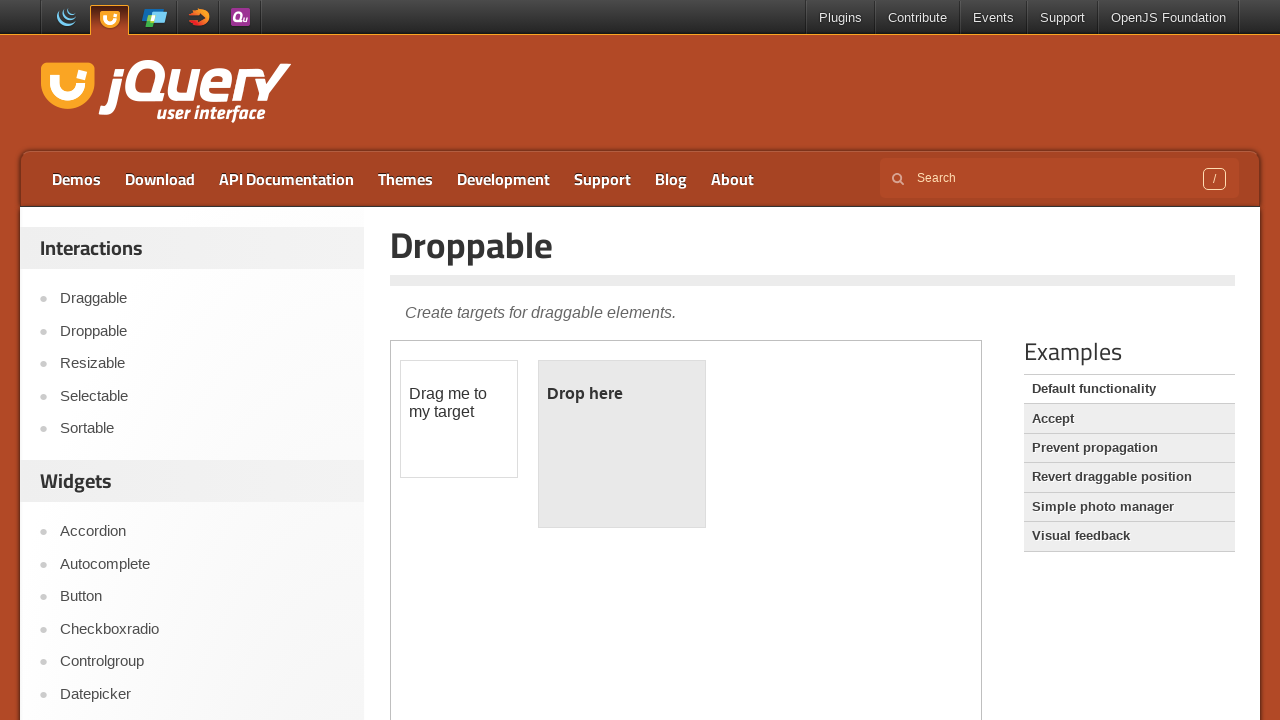

Located draggable element within iframe
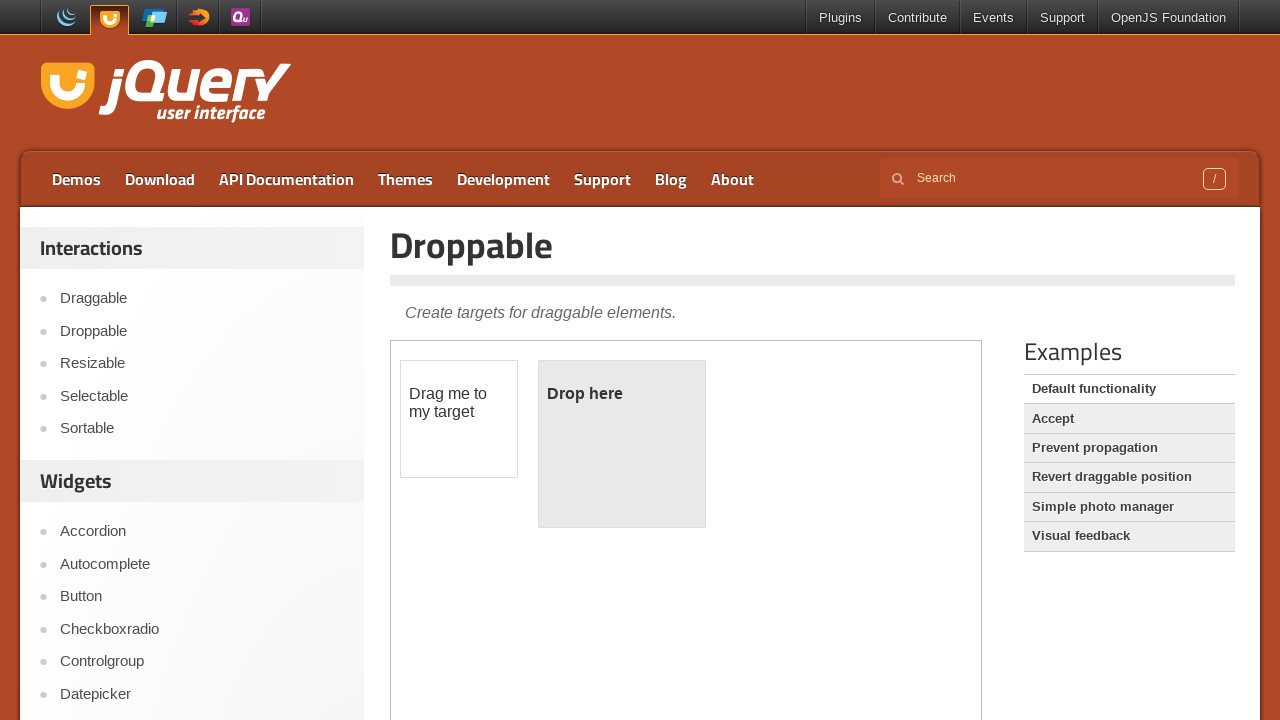

Located droppable element within iframe
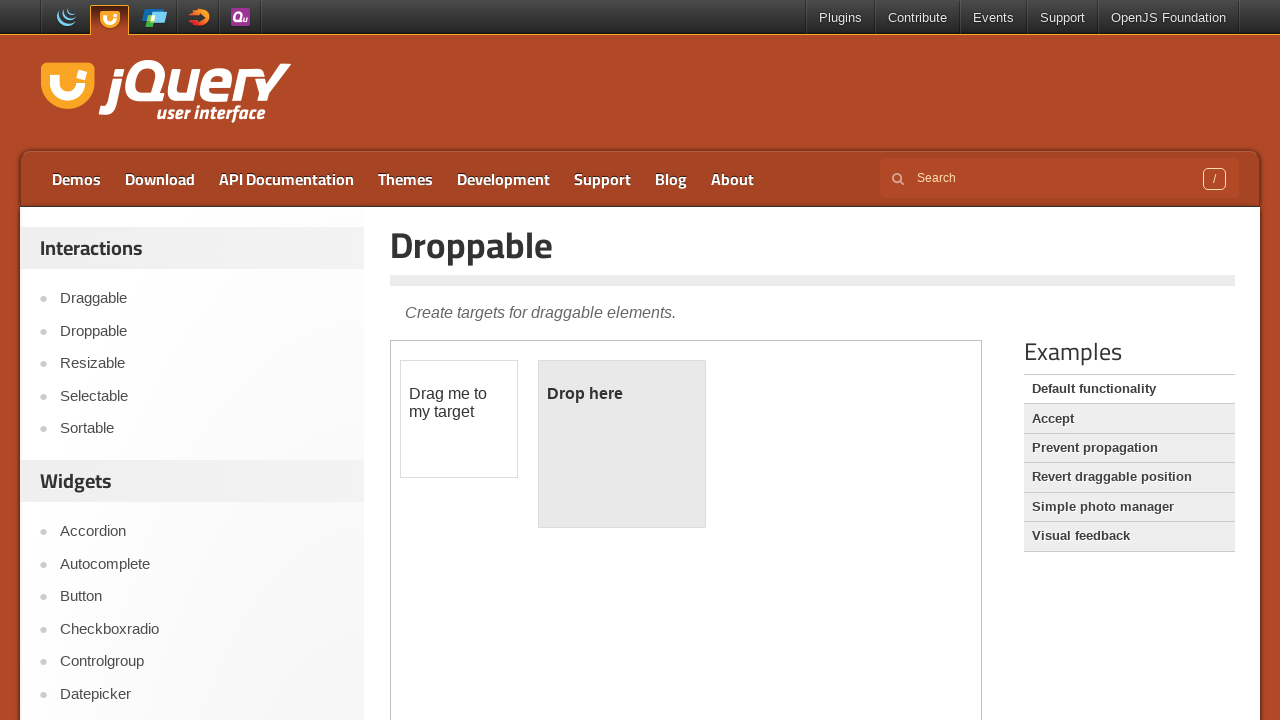

Dragged element from source to destination within iframe at (622, 444)
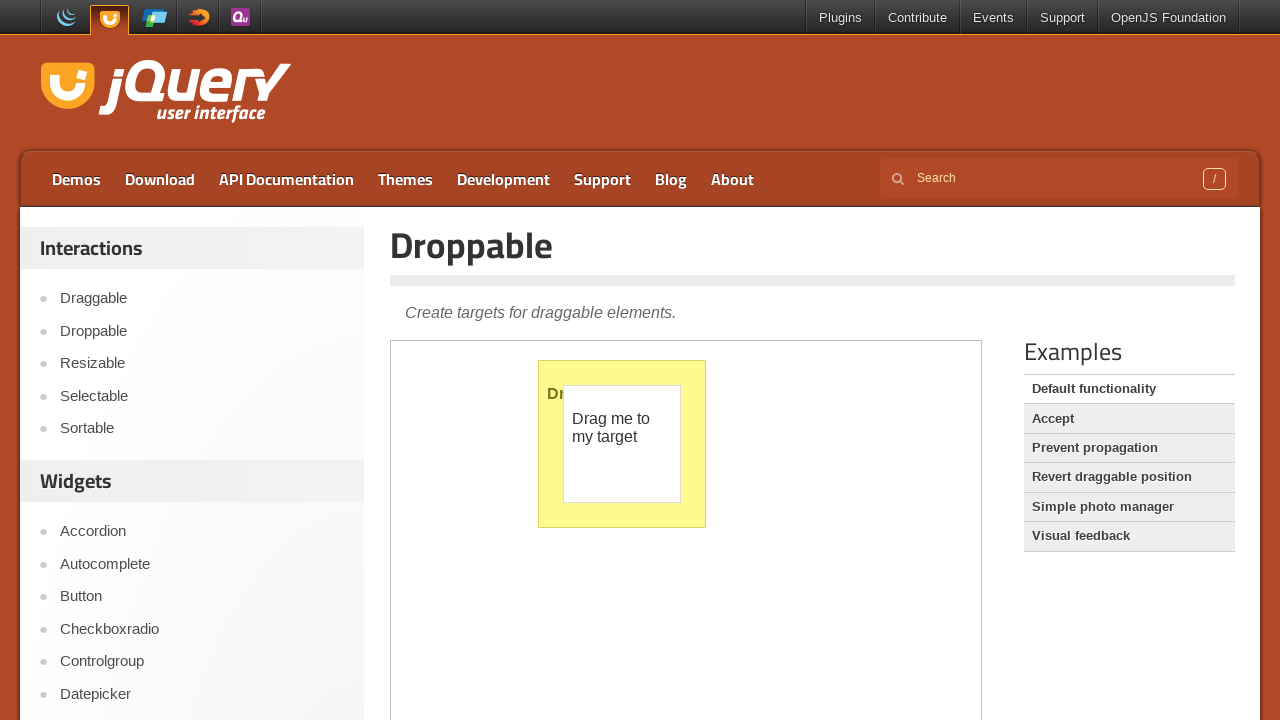

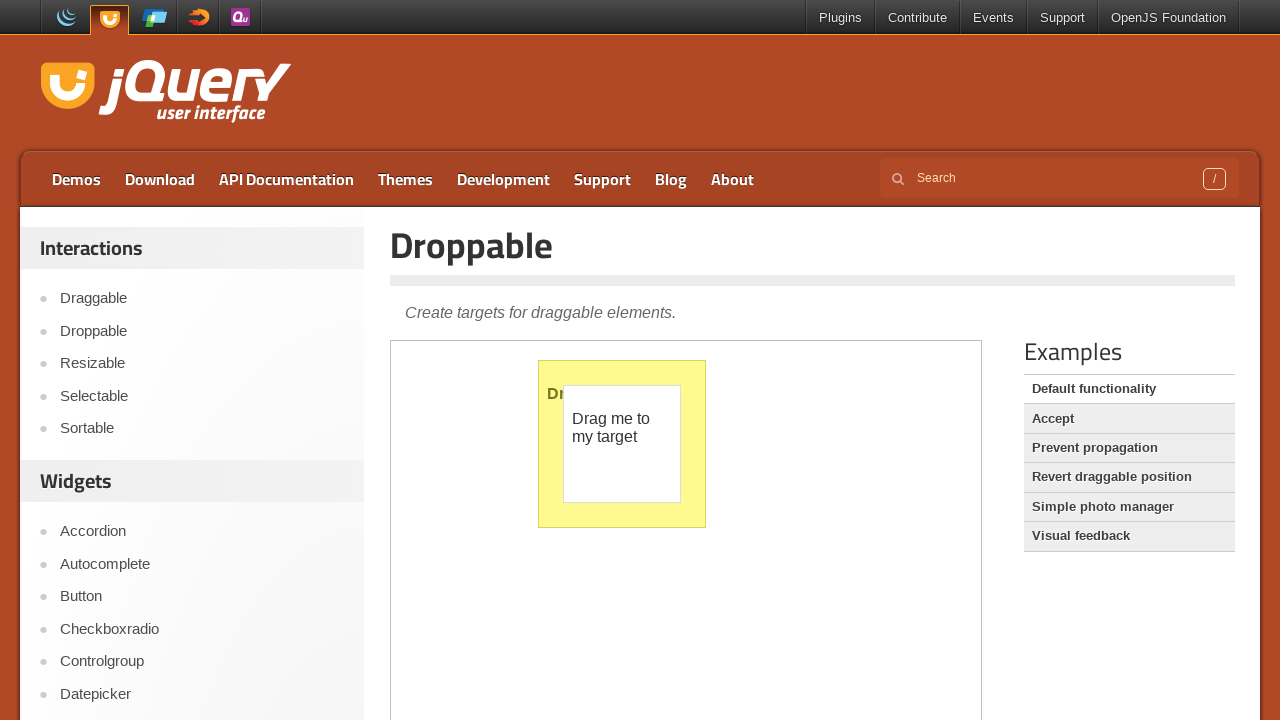